Tests jQuery UI drag and drop functionality by dragging an element and dropping it onto a target area within an iframe

Starting URL: https://jqueryui.com/droppable/

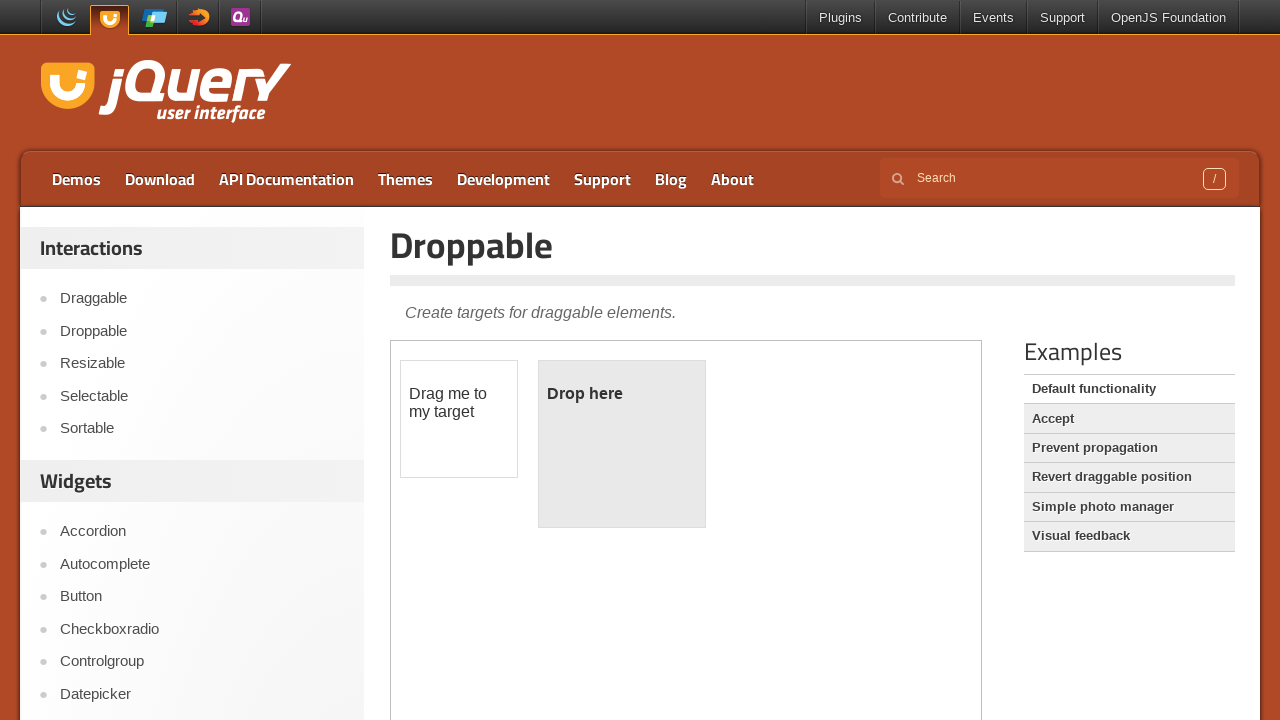

Retrieved page title text from .entry-title element
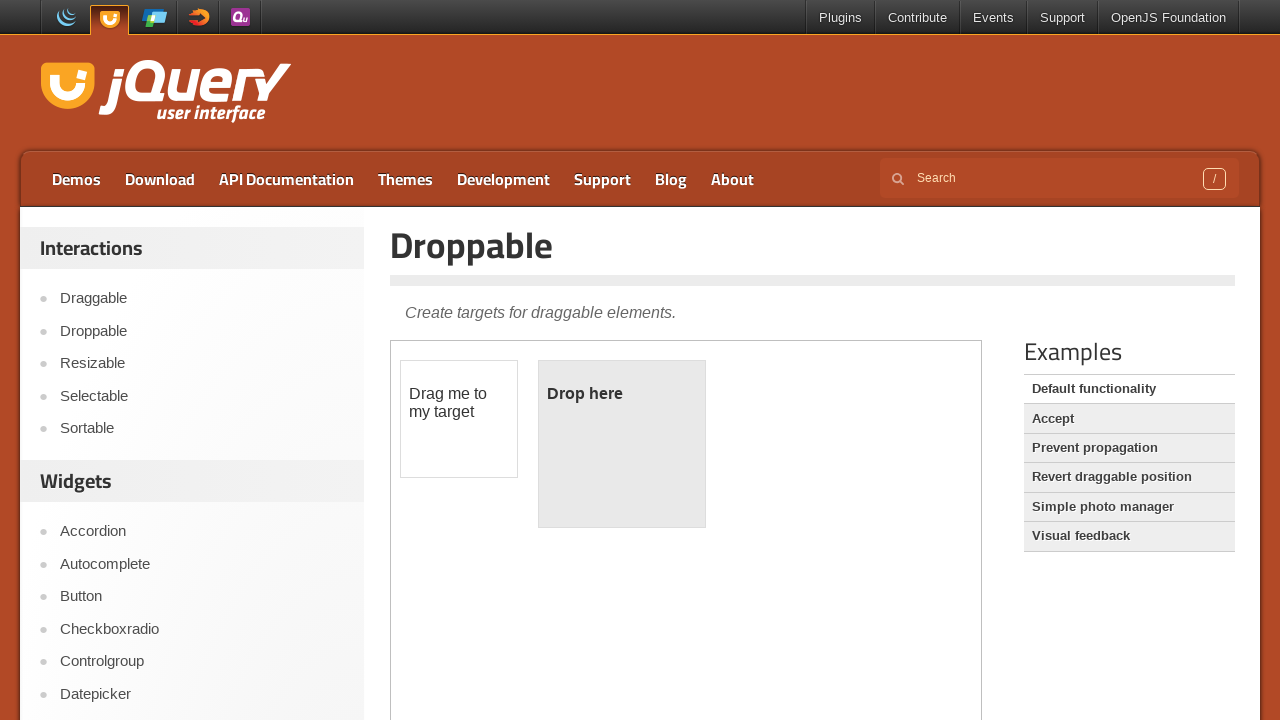

Located iframe with class .demo-frame containing drag and drop demo
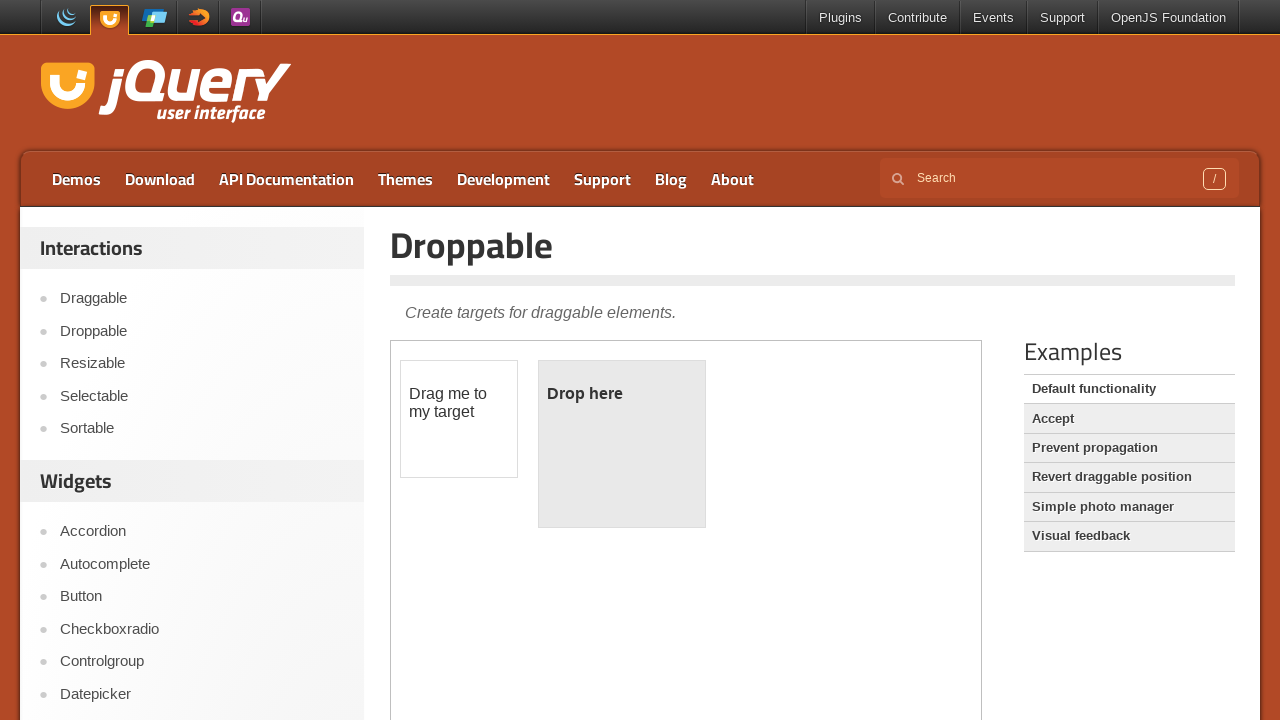

Located draggable element with id #draggable inside iframe
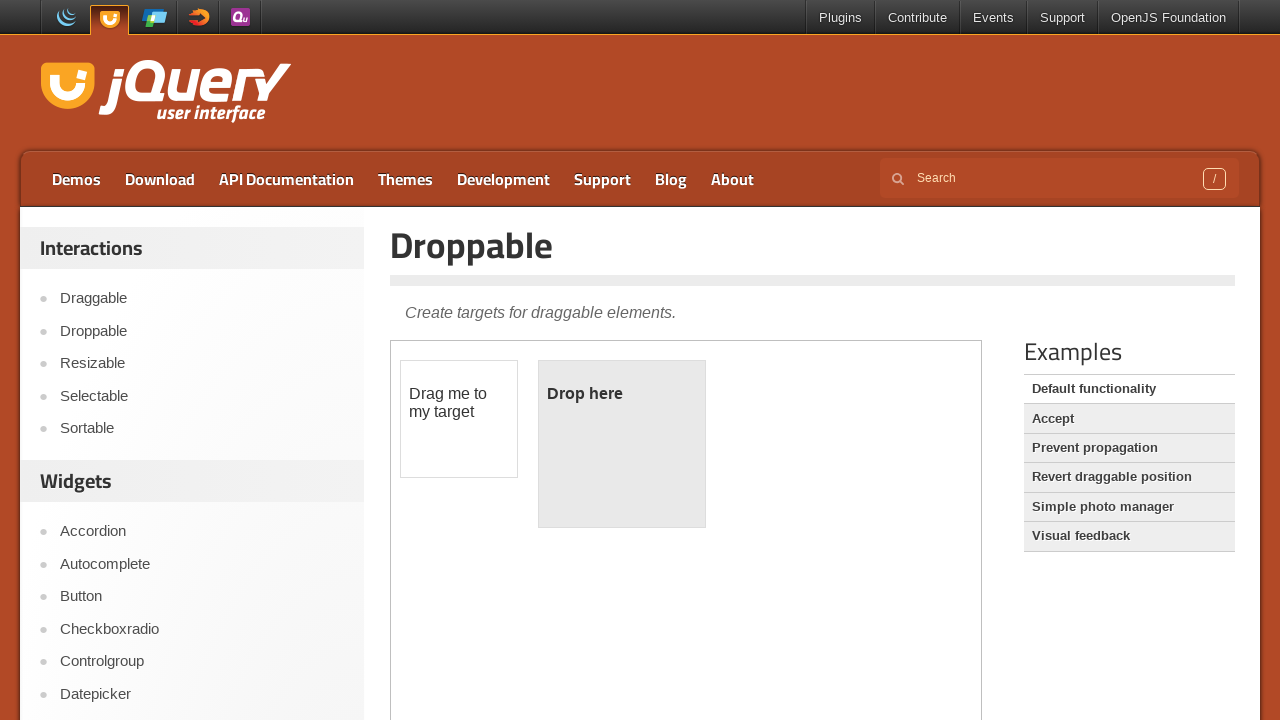

Located droppable target element with id #droppable inside iframe
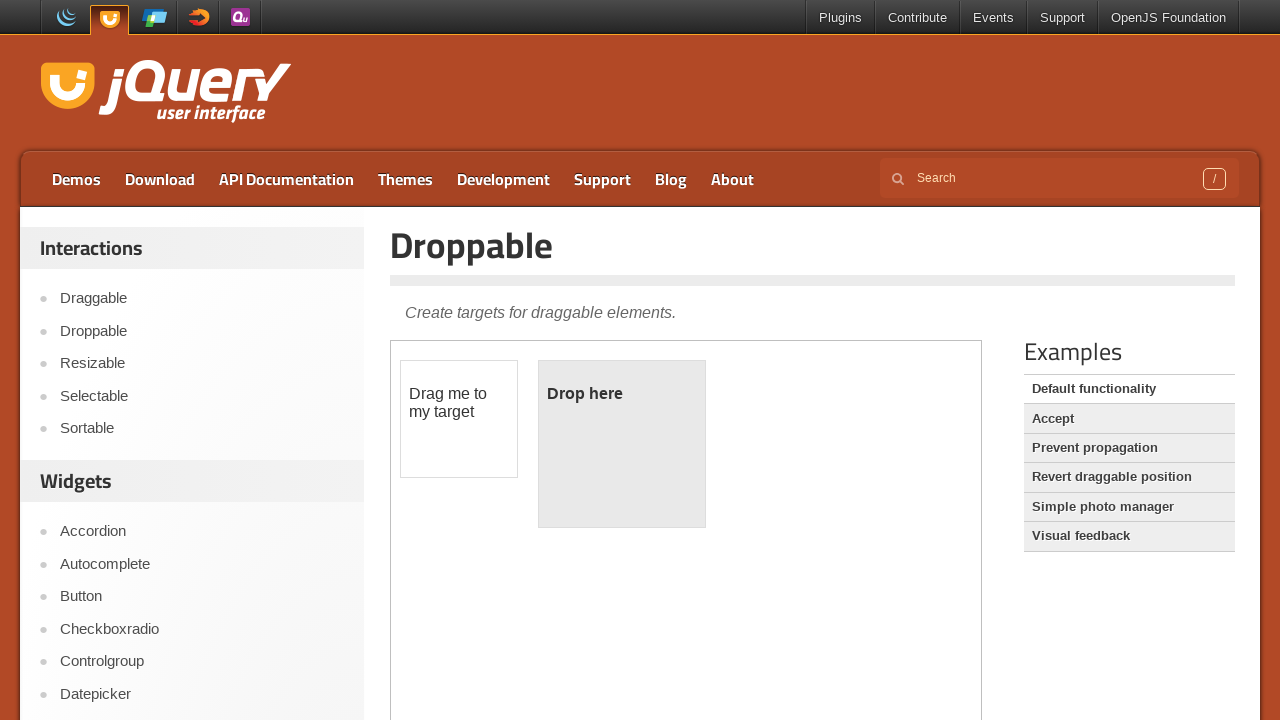

Dragged #draggable element and dropped it onto #droppable target at (622, 444)
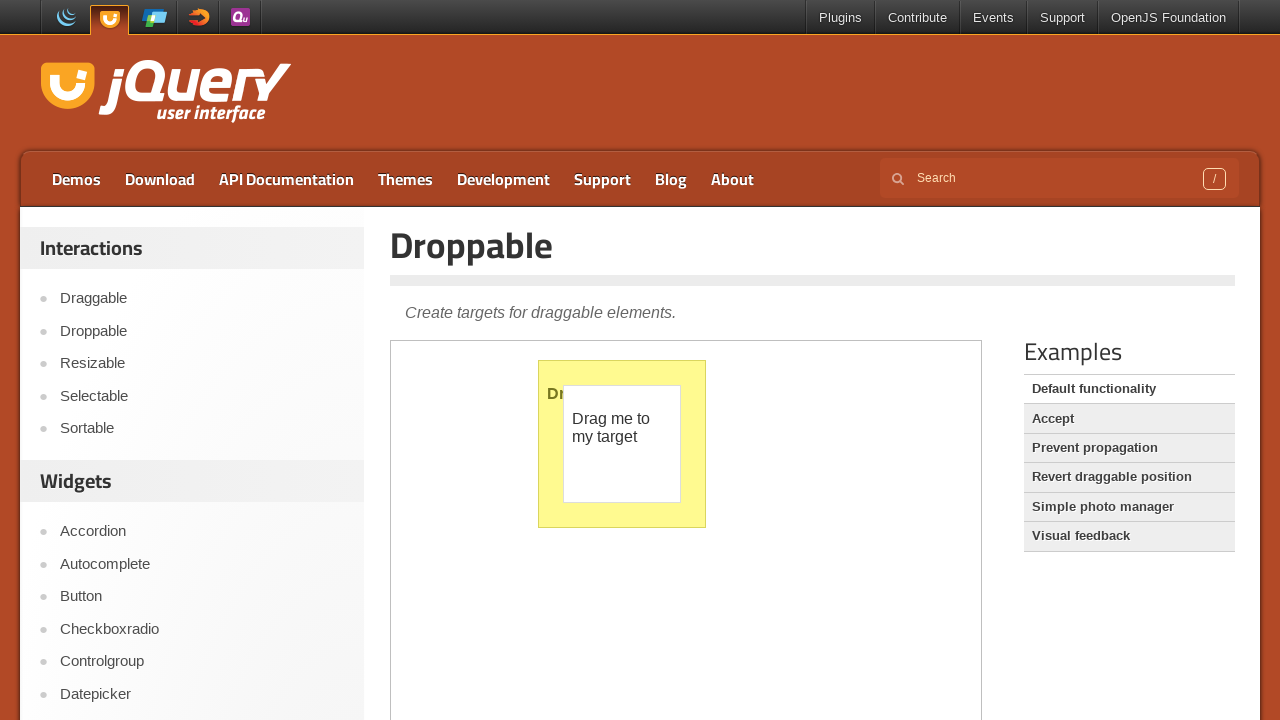

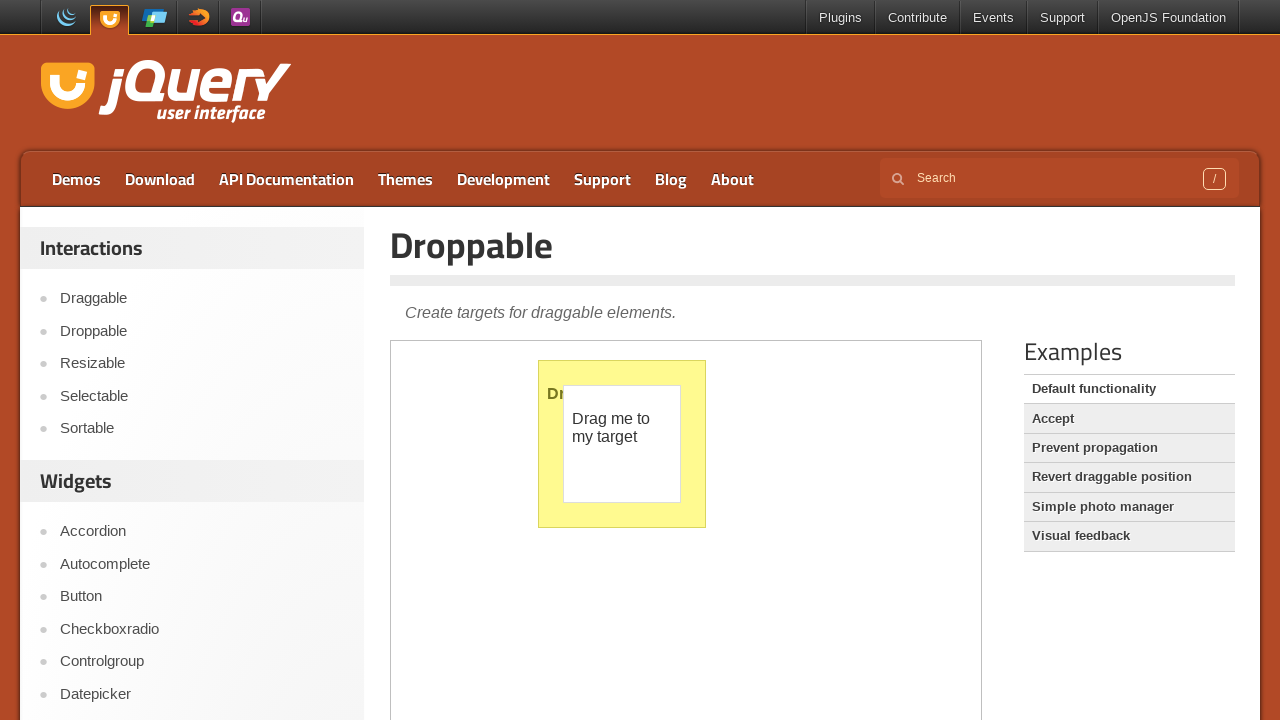